Tests the progress bar functionality by clicking Start, waiting for the progress to reach 75%, clicking Stop, and verifying the result is displayed.

Starting URL: http://uitestingplayground.com/progressbar

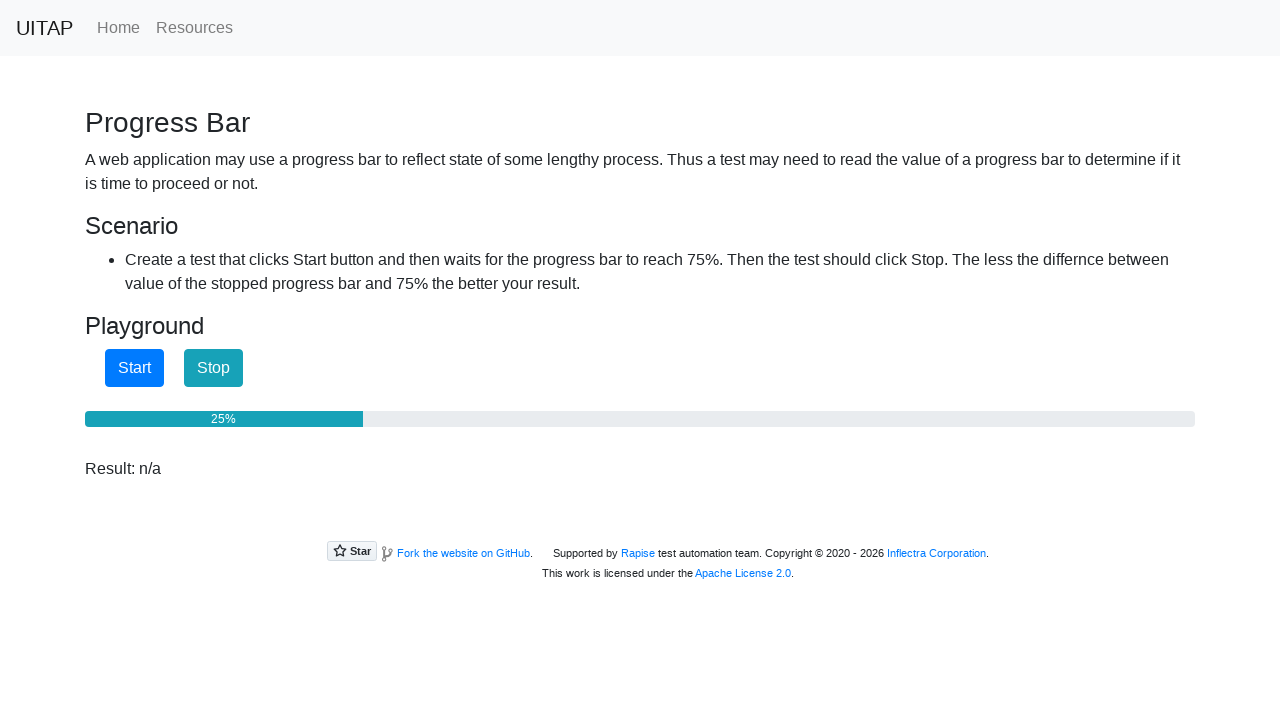

Clicked Start button to begin progress bar at (134, 368) on internal:role=button[name="Start"i]
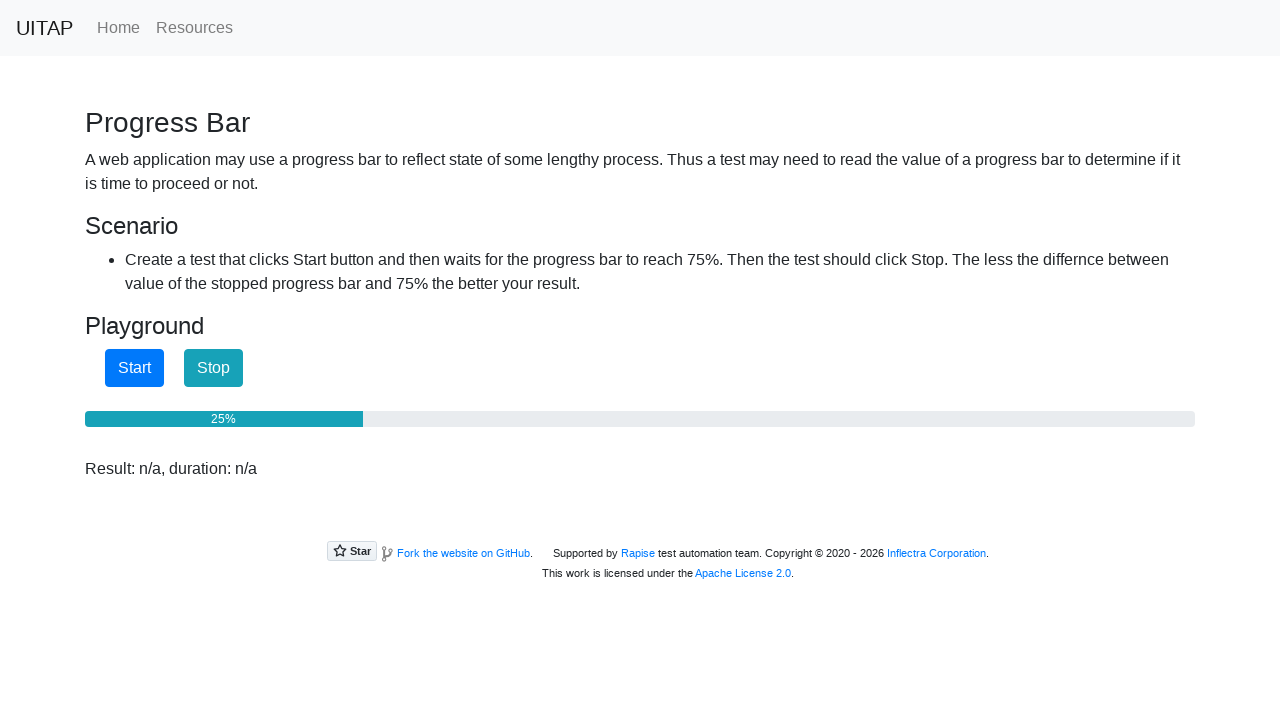

Progress bar reached 75%
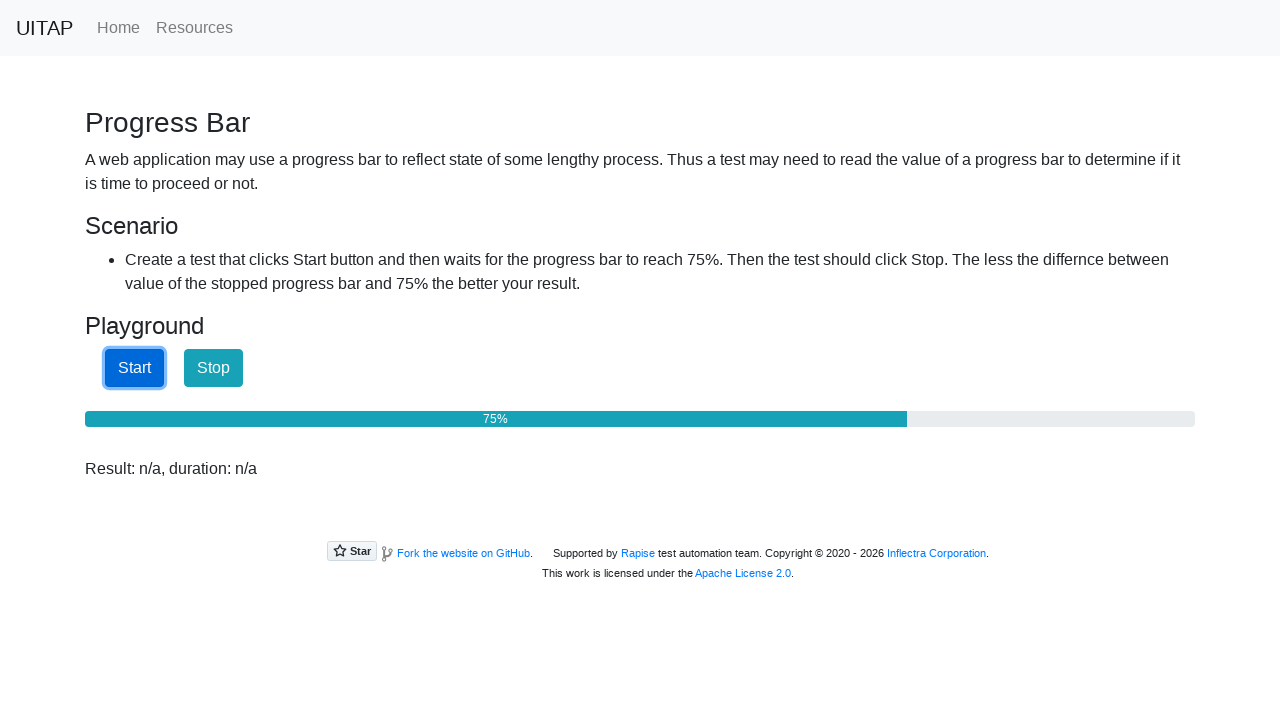

Clicked Stop button to halt progress bar at (214, 368) on internal:role=button[name="Stop"i]
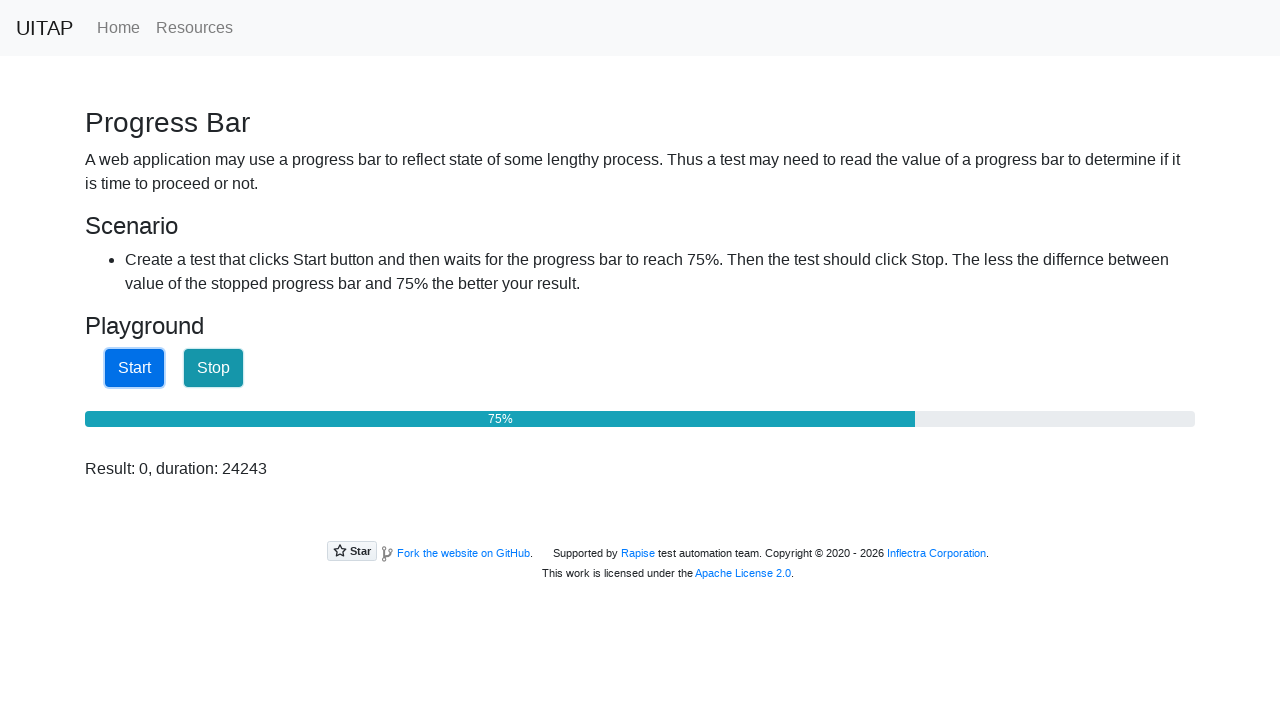

Result element is displayed
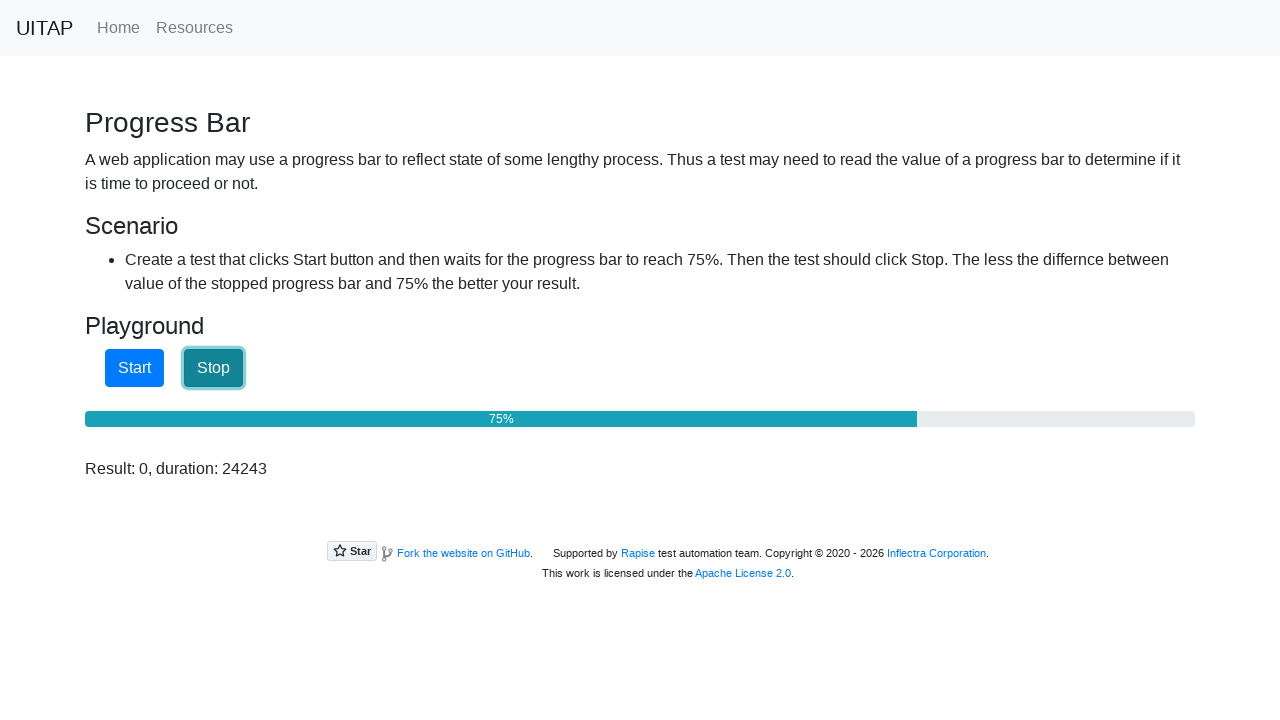

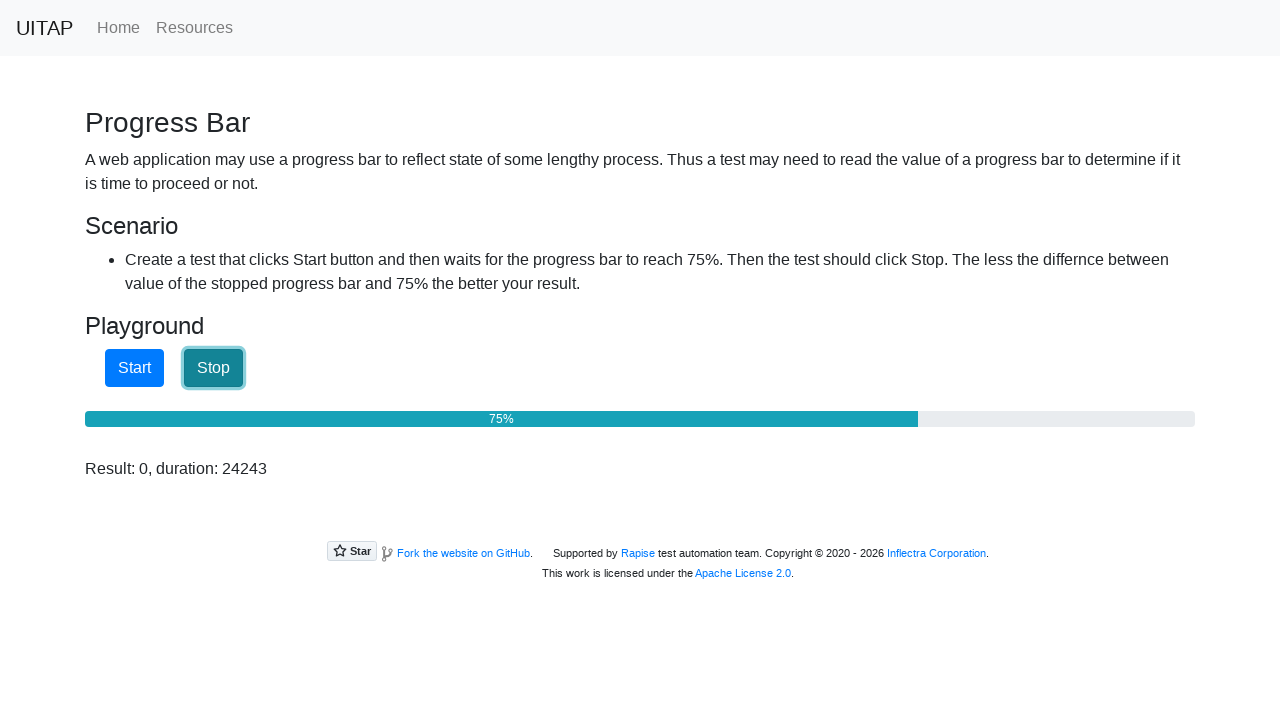